Tests various dropdown selection methods including standard select, multiple select, and deselect operations on a demo page

Starting URL: https://demoqa.com/select-menu

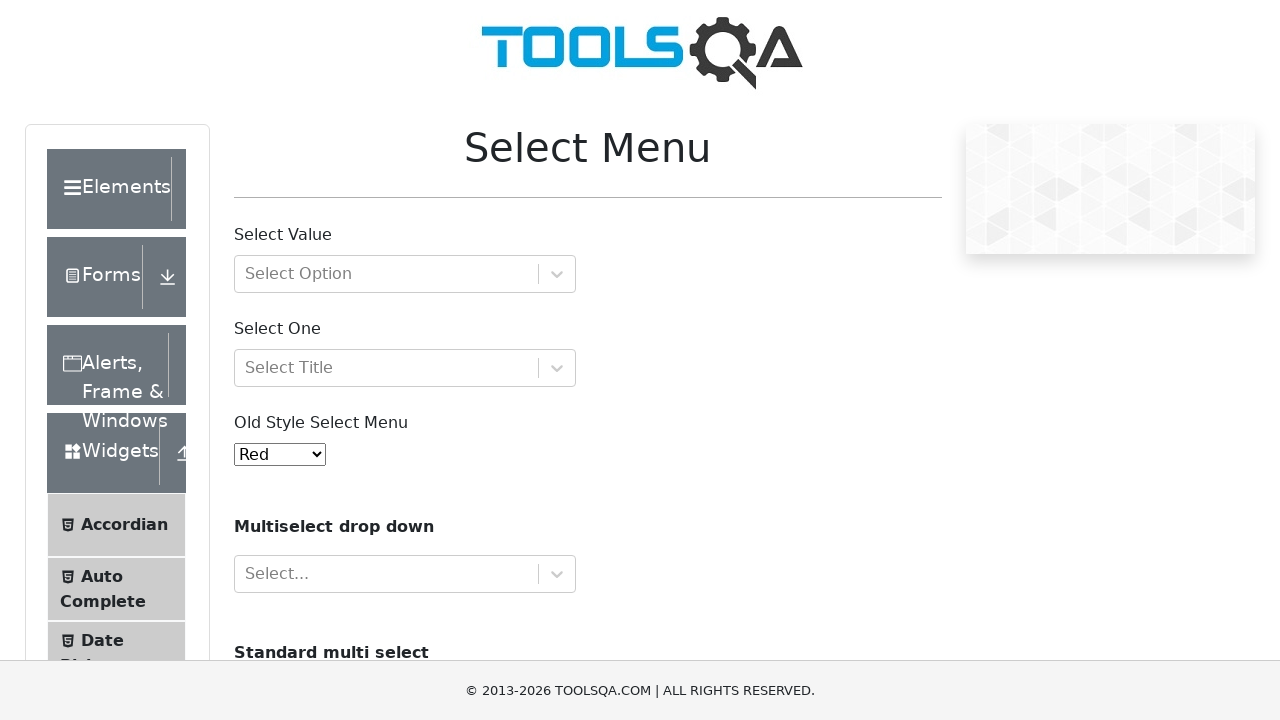

Selected option by value '3' from old select menu on #oldSelectMenu
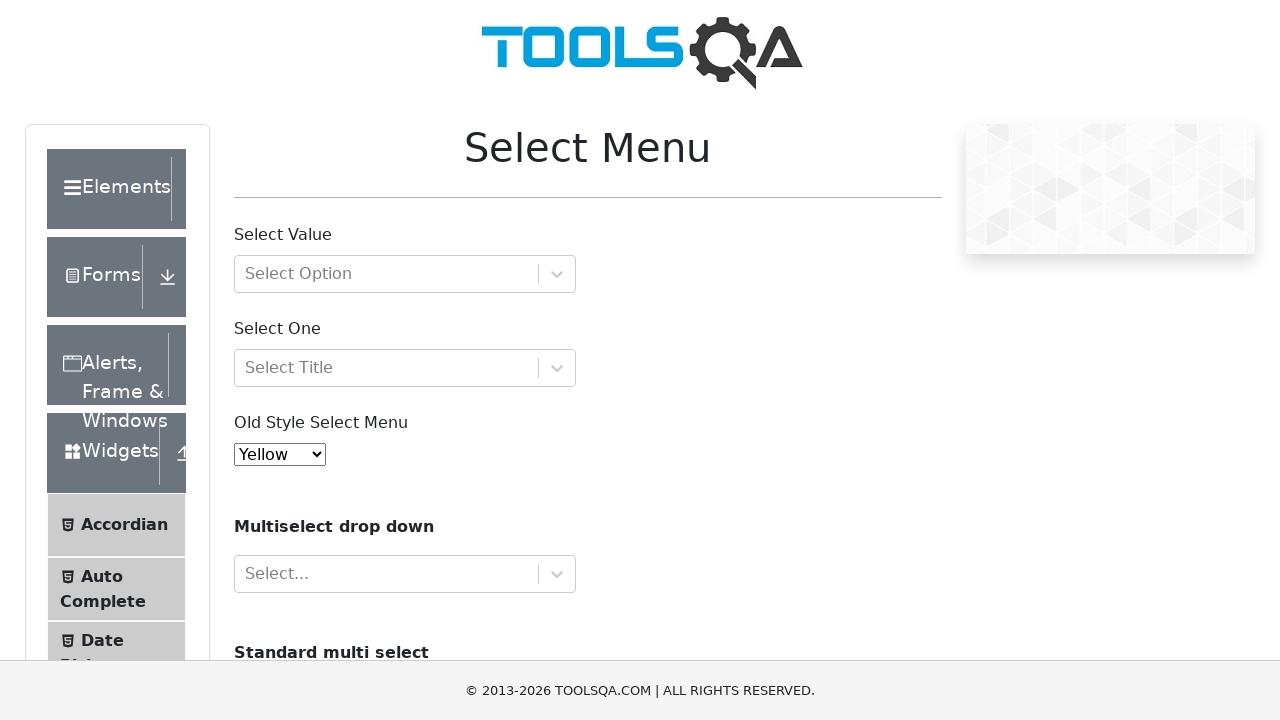

Selected option by index 2 from old select menu on #oldSelectMenu
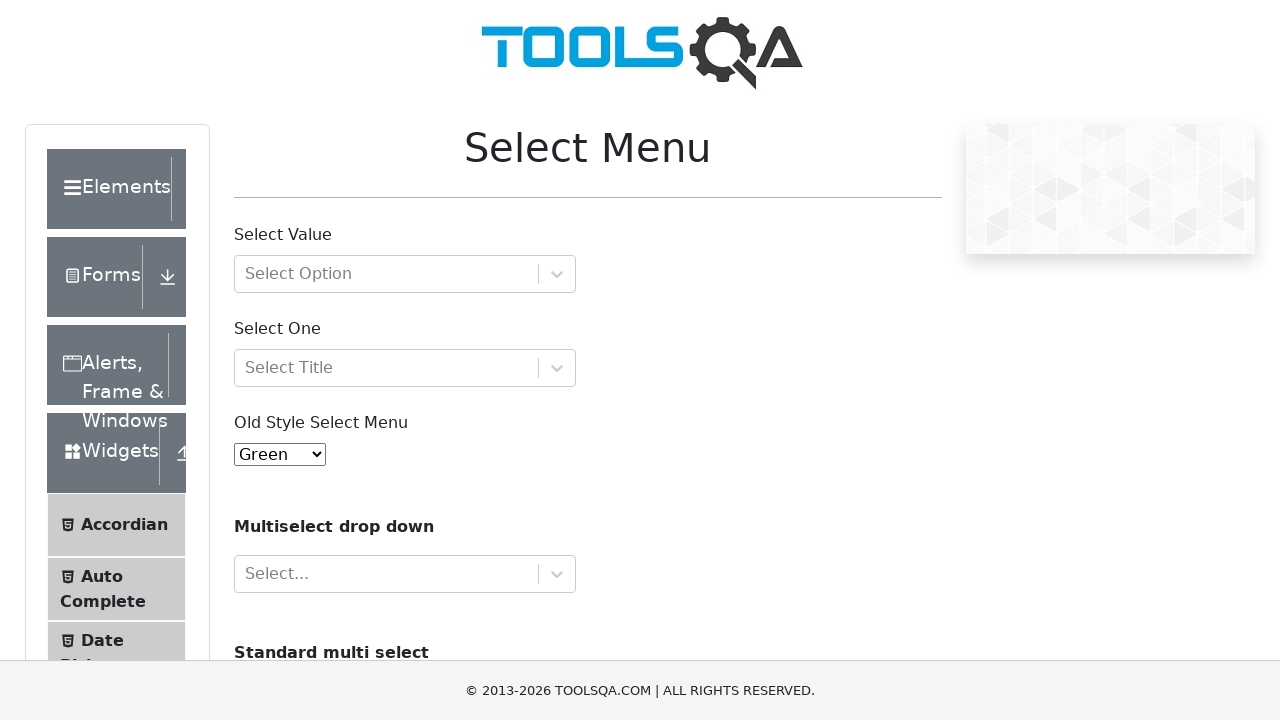

Selected option with label 'Black' from old select menu on #oldSelectMenu
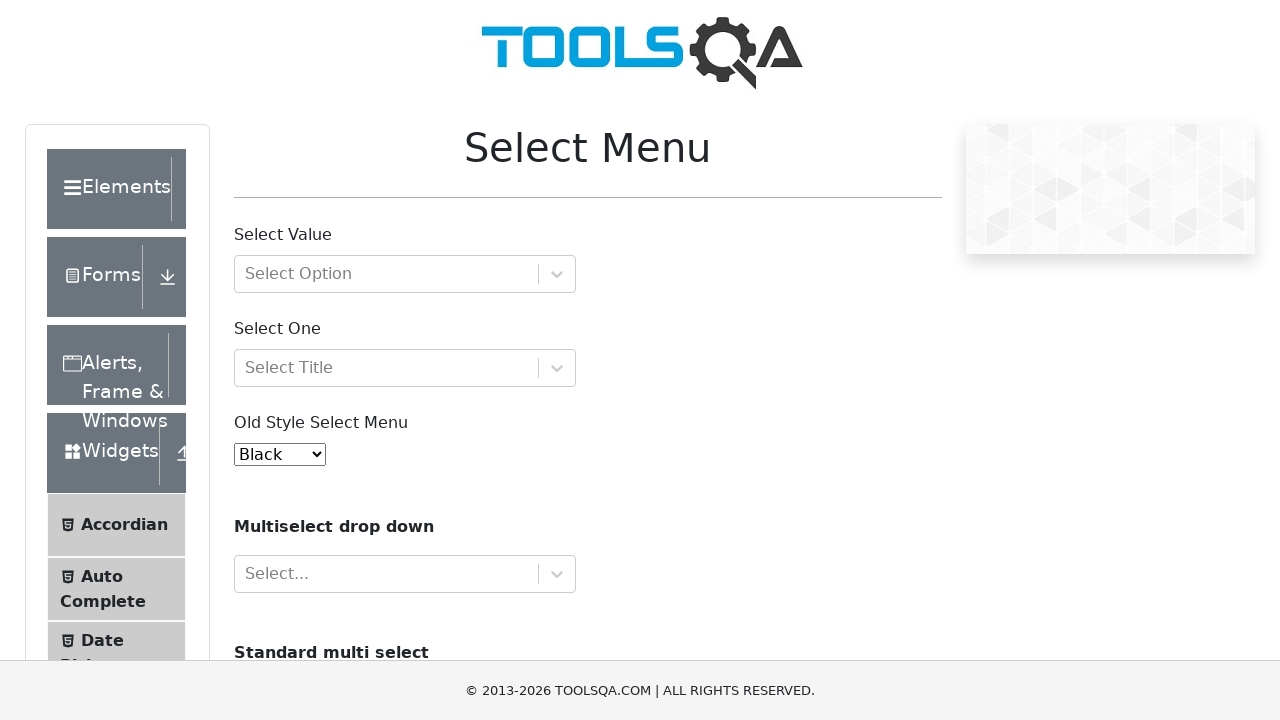

Scrolled to cars multi-select element
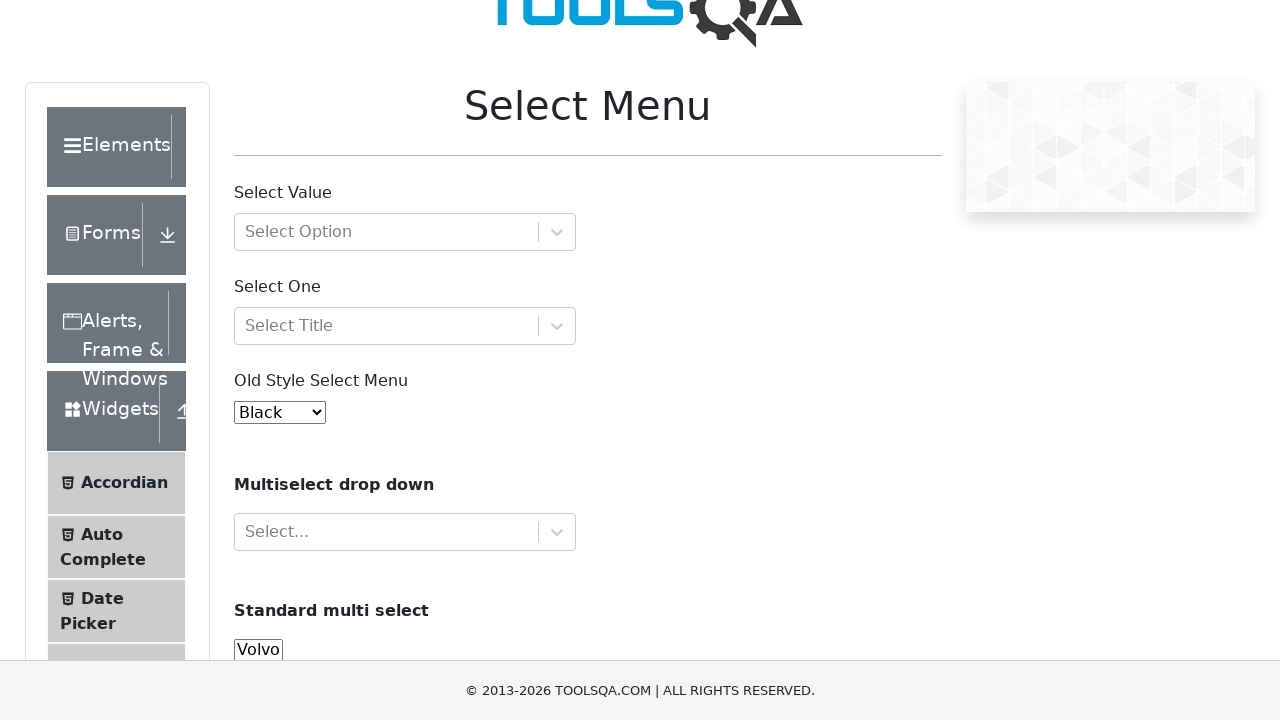

Selected multiple options ('audi', 'volvo', 'saab') from cars dropdown on #cars
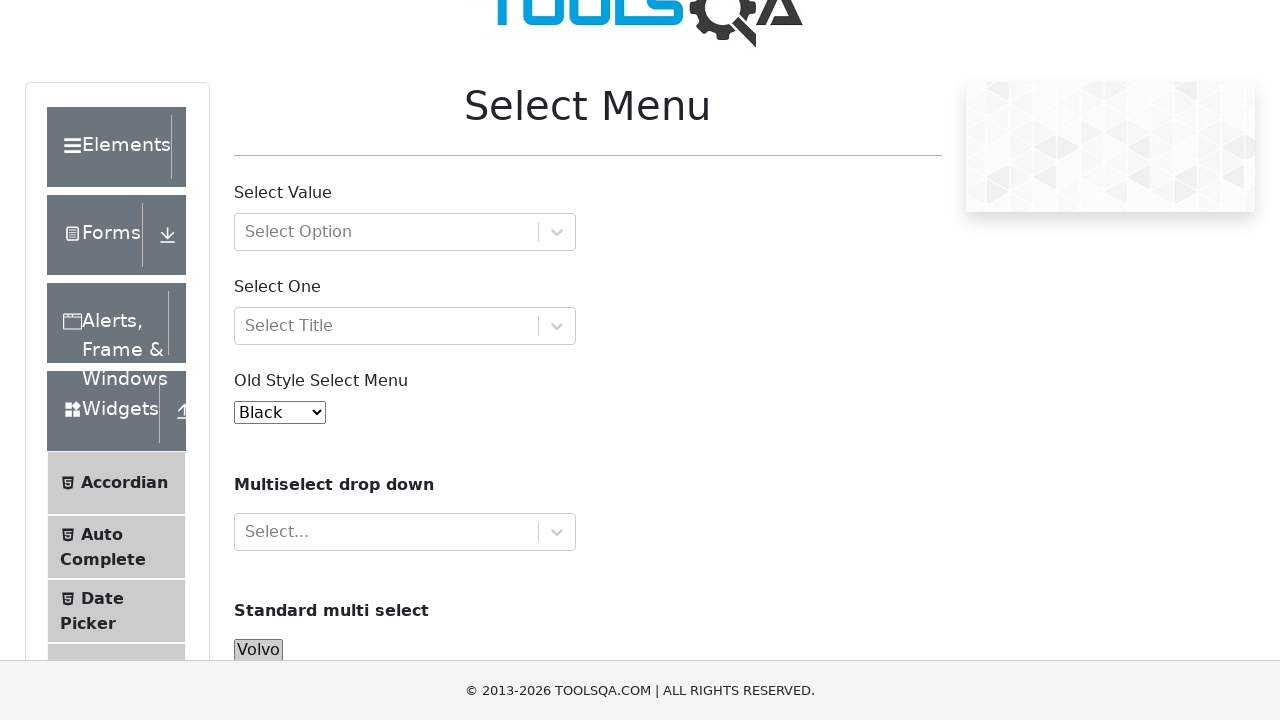

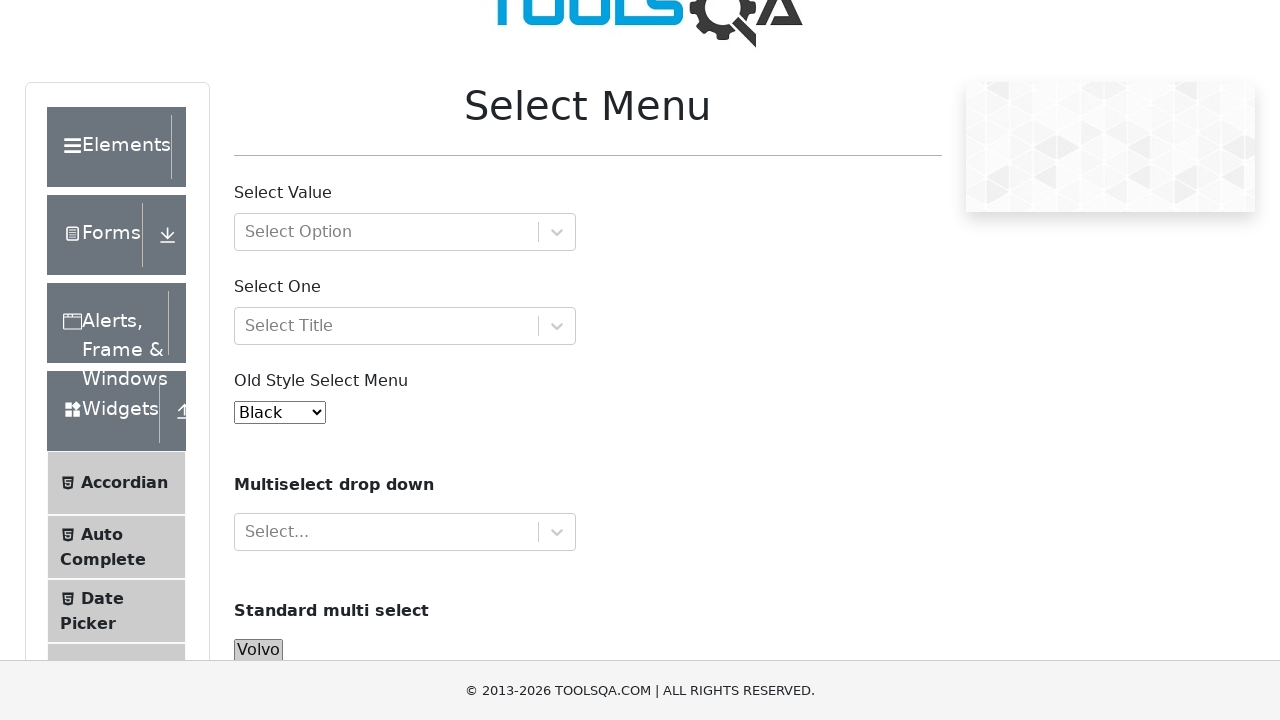